Tests navigation by clicking on the "Forms" card and verifying the page header displays "Forms"

Starting URL: https://demoqa.com/

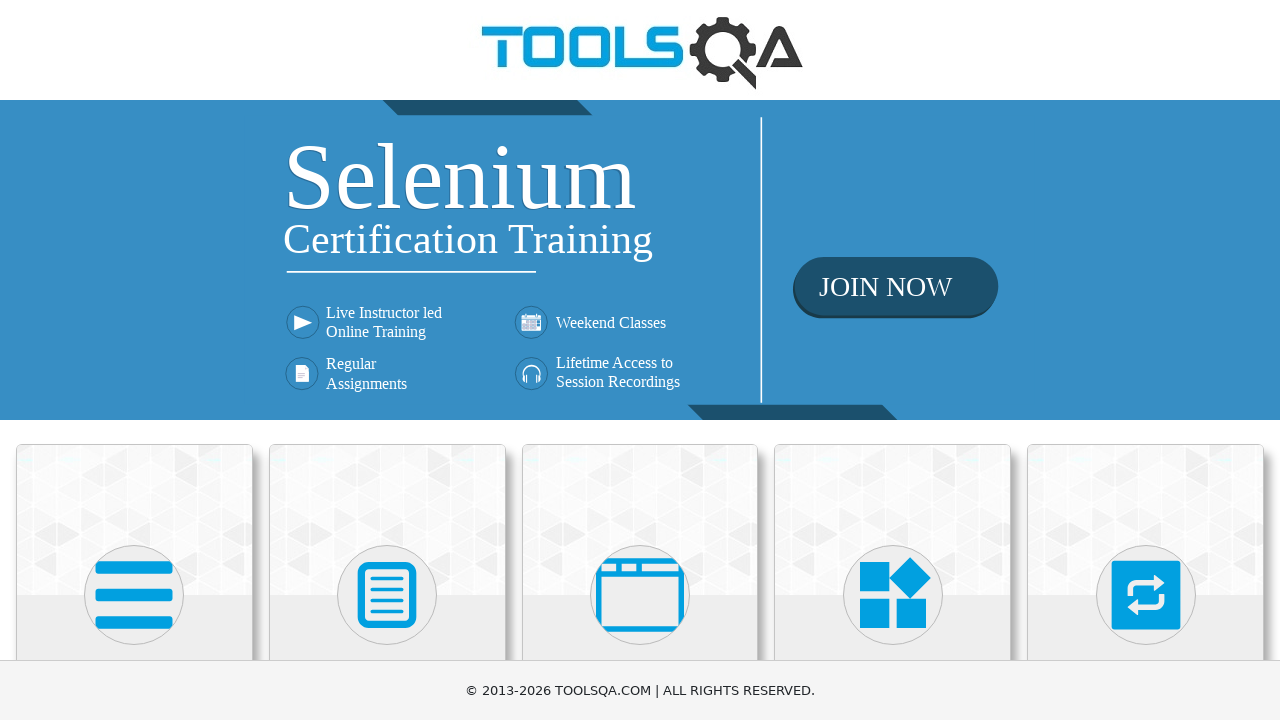

Clicked on the Forms card at (640, 360) on text=Forms >> xpath=ancestor::div[contains(@class, 'card')]
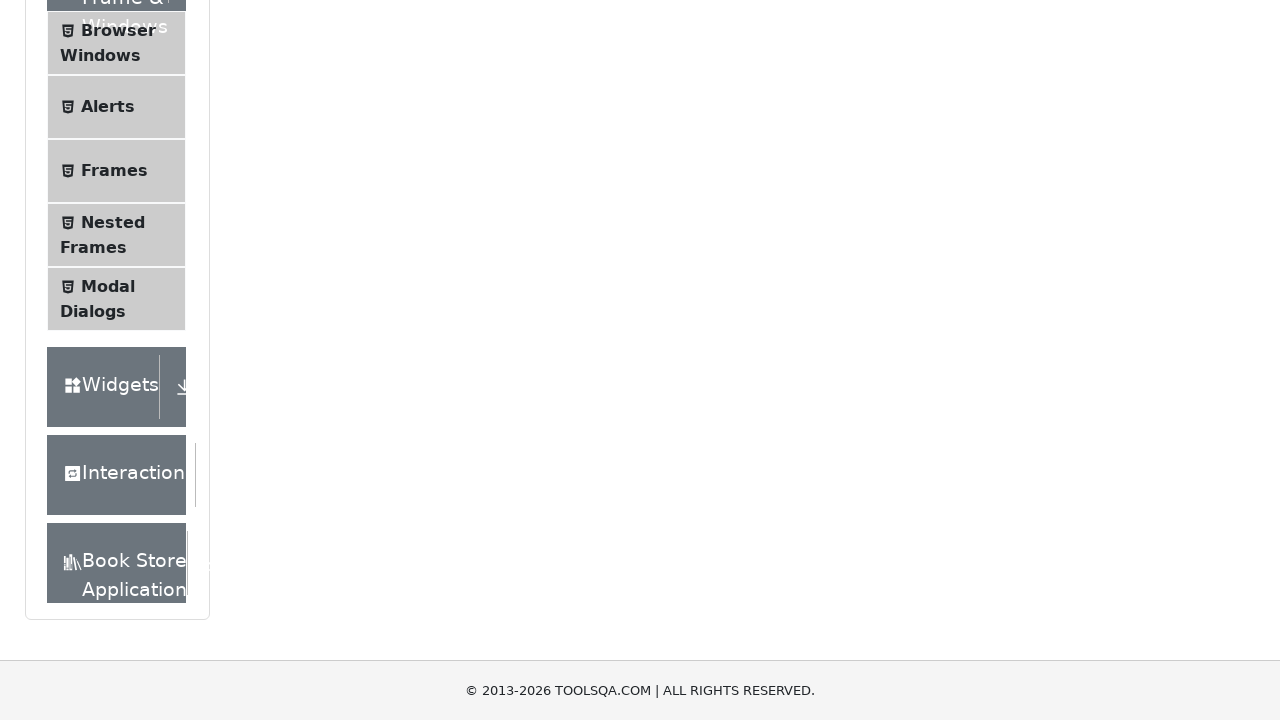

Verified page header displays 'Forms'
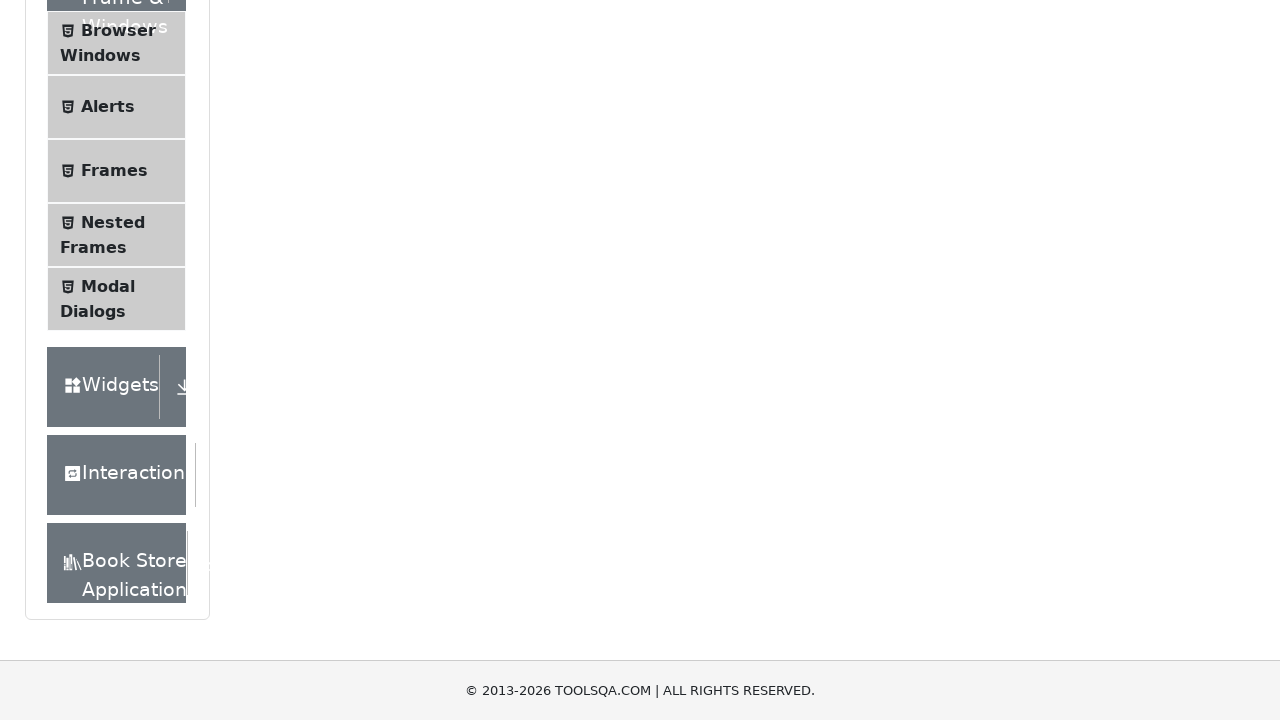

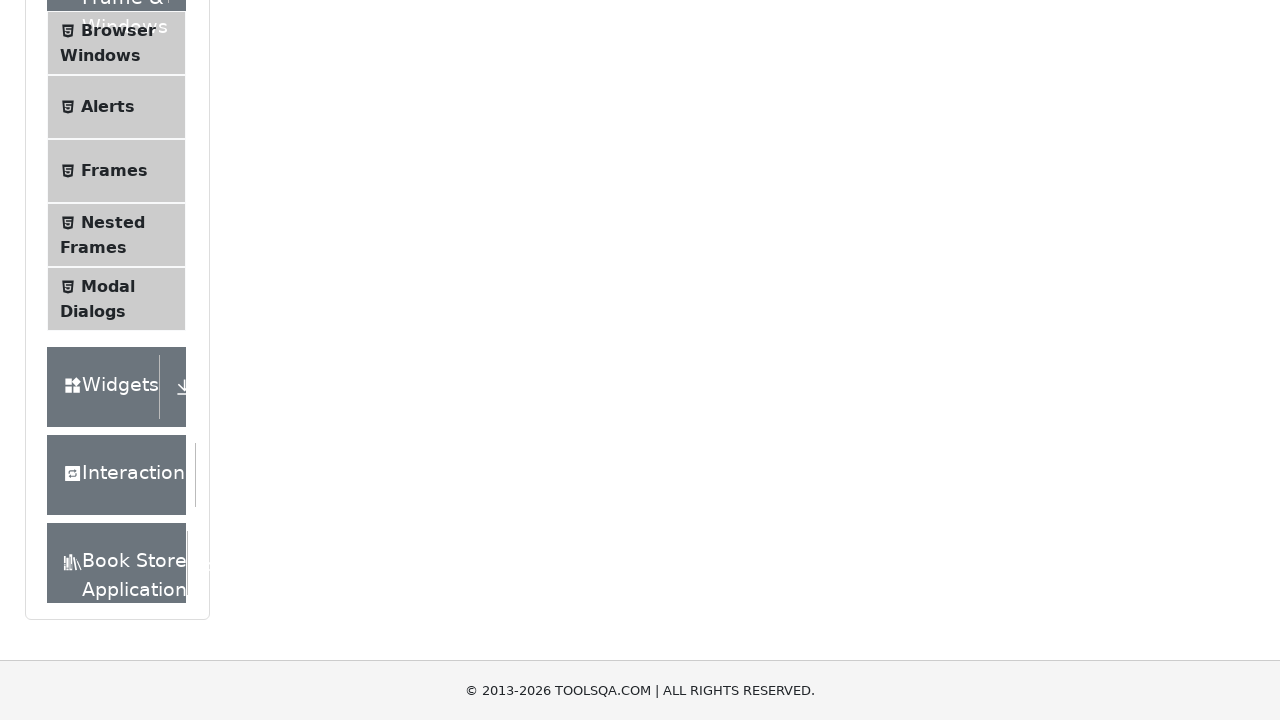